Solves a math problem by reading two numbers, calculating their sum, and selecting the answer from a dropdown menu

Starting URL: https://suninjuly.github.io/selects2.html

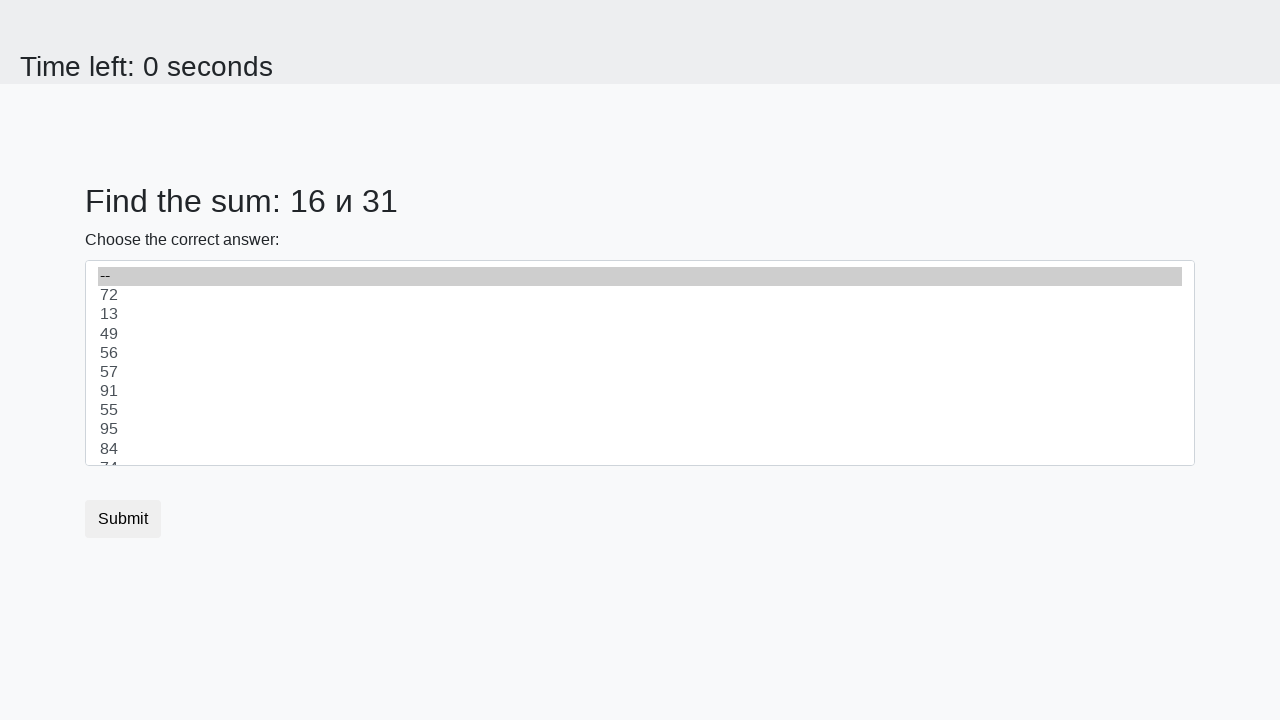

Located first number element (#num1)
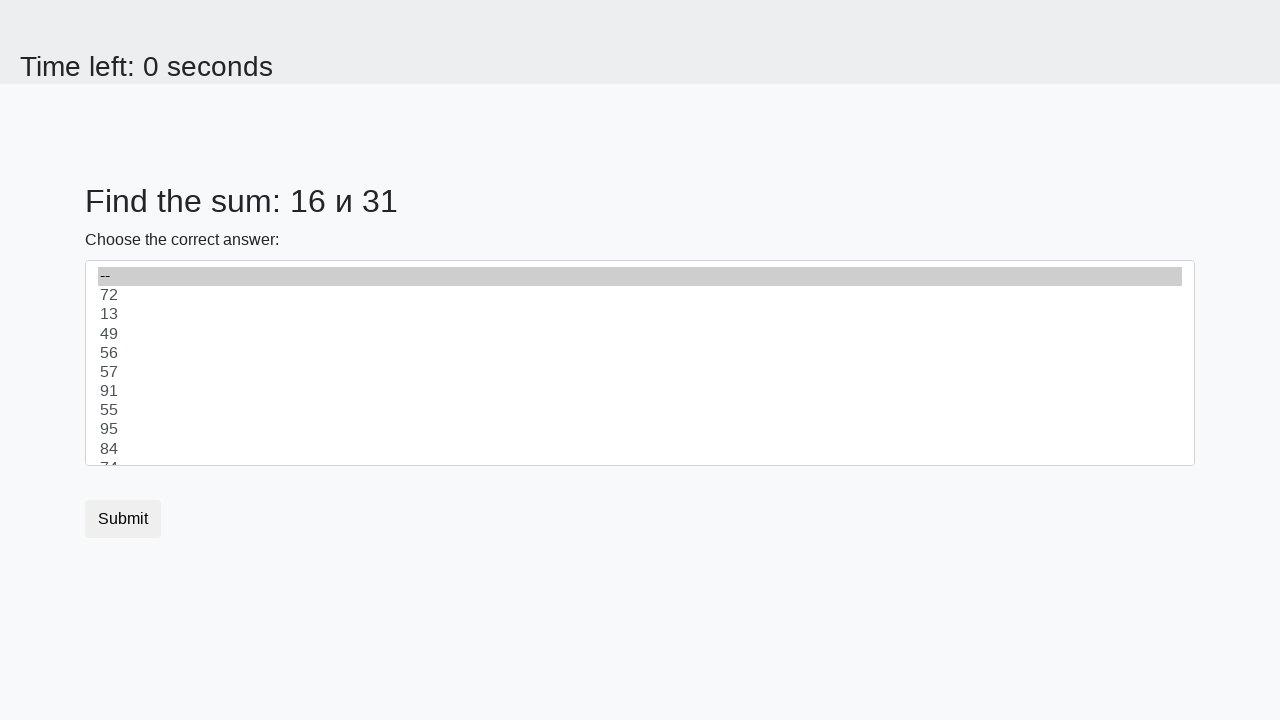

Located second number element (#num2)
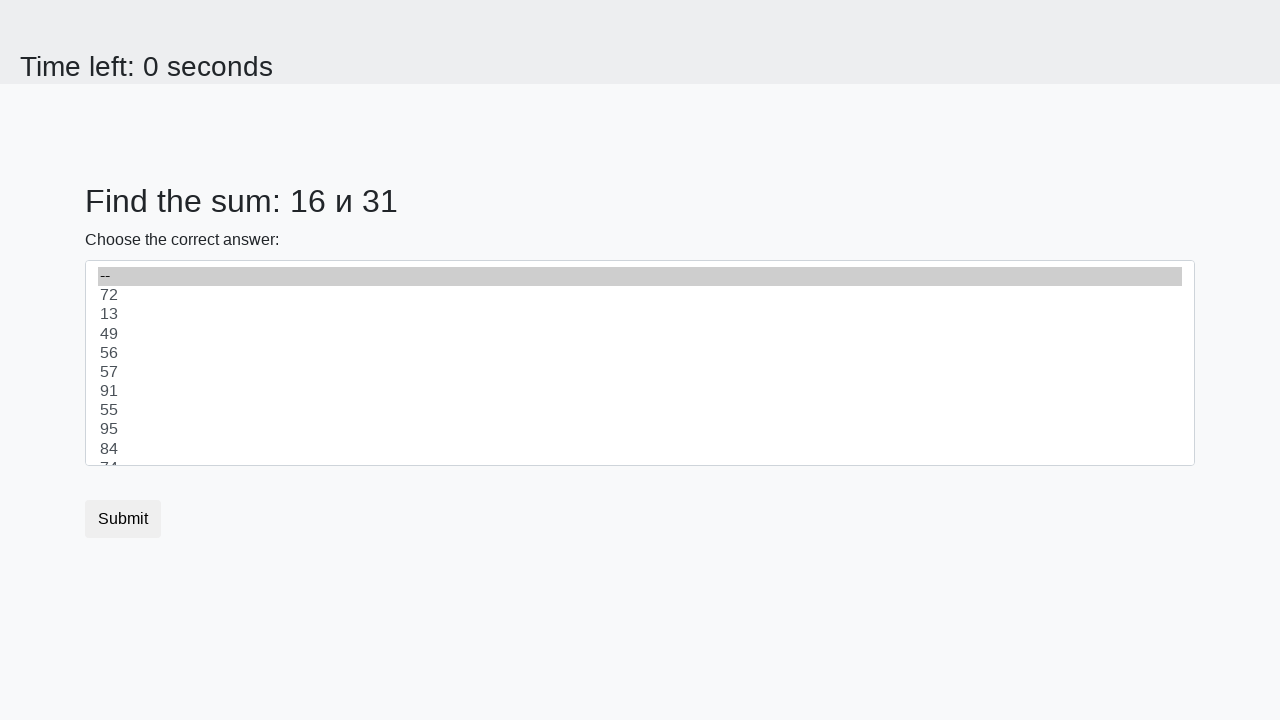

Retrieved first number: 16
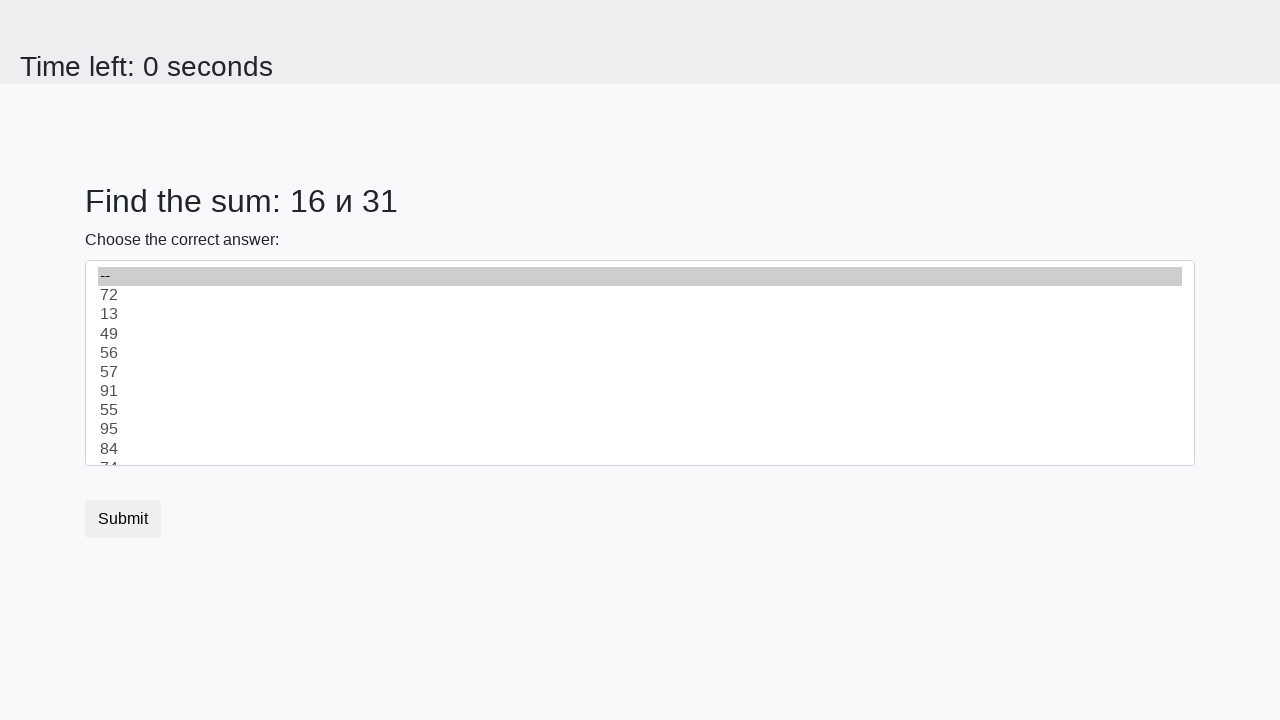

Retrieved second number: 31
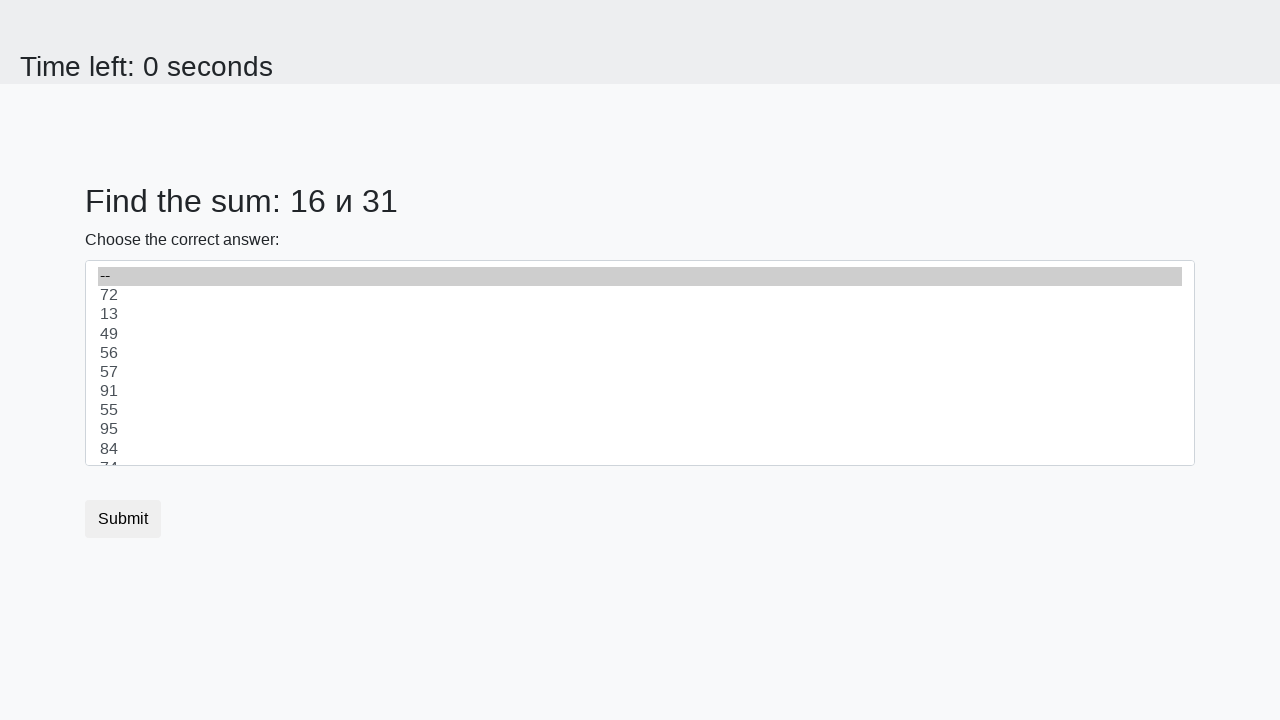

Calculated sum: 16 + 31 = 47
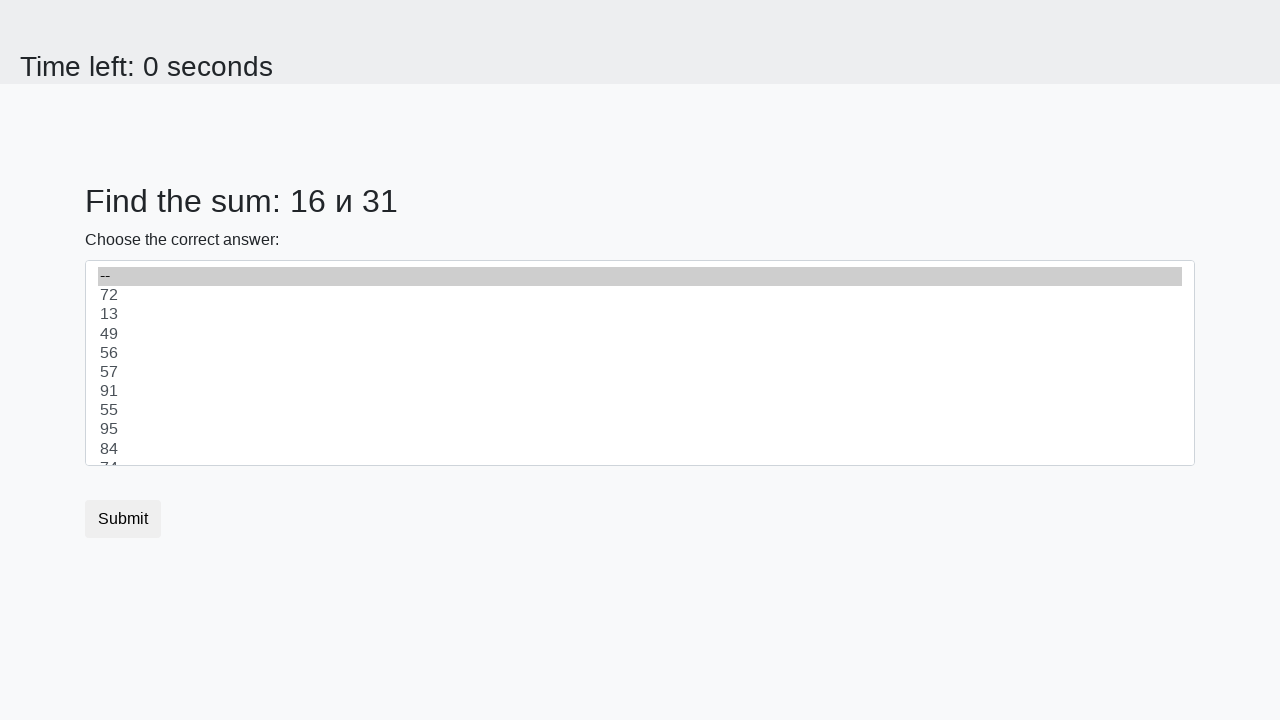

Selected answer 47 from dropdown menu on select
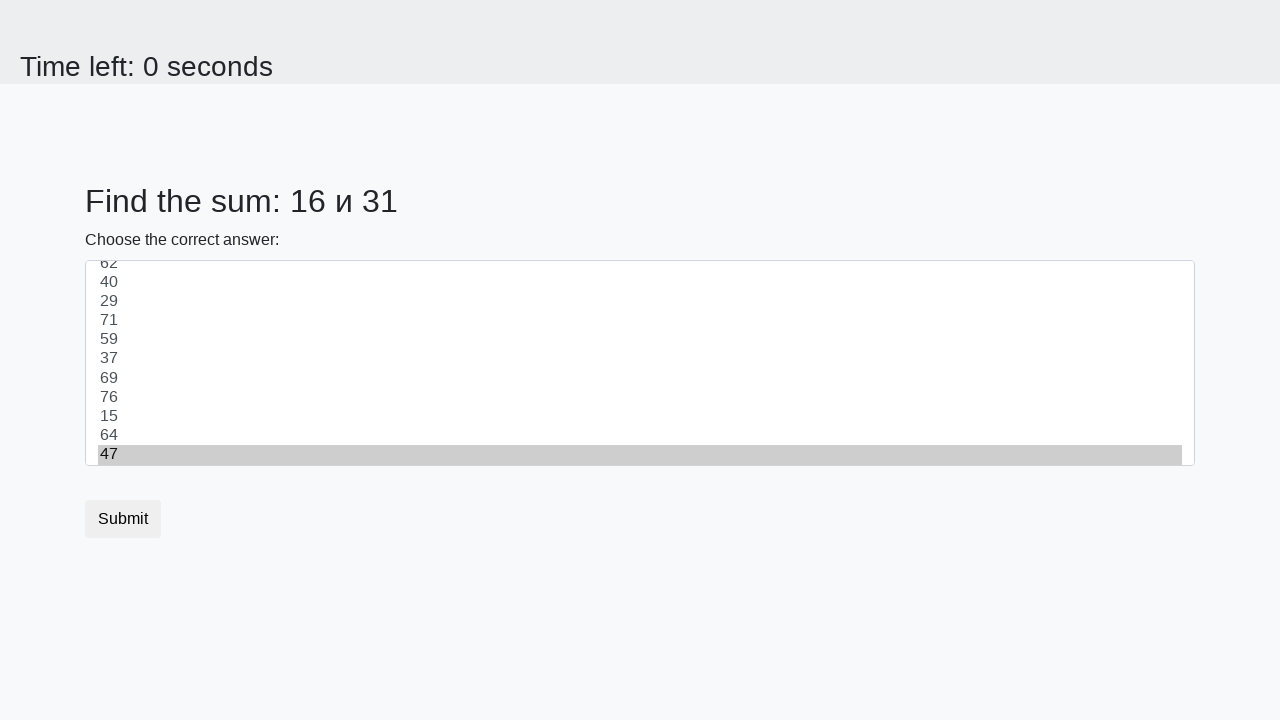

Clicked submit button to complete the math problem at (123, 519) on .btn.btn-default
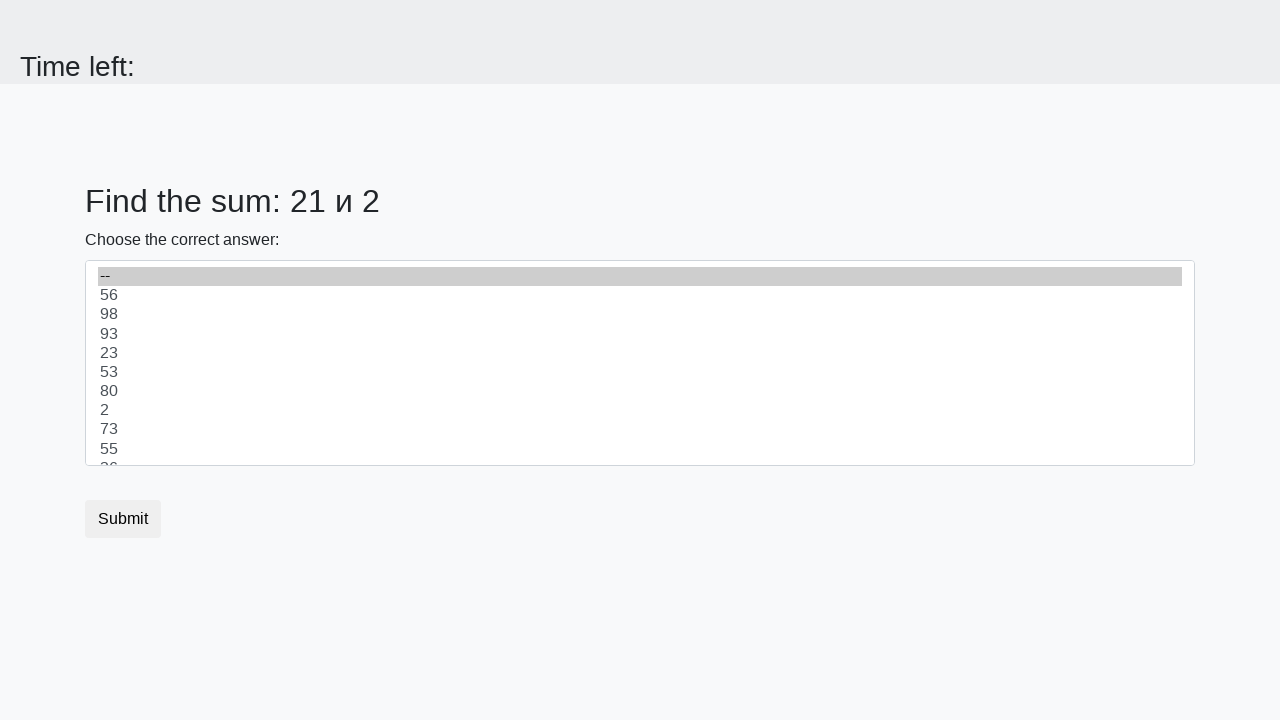

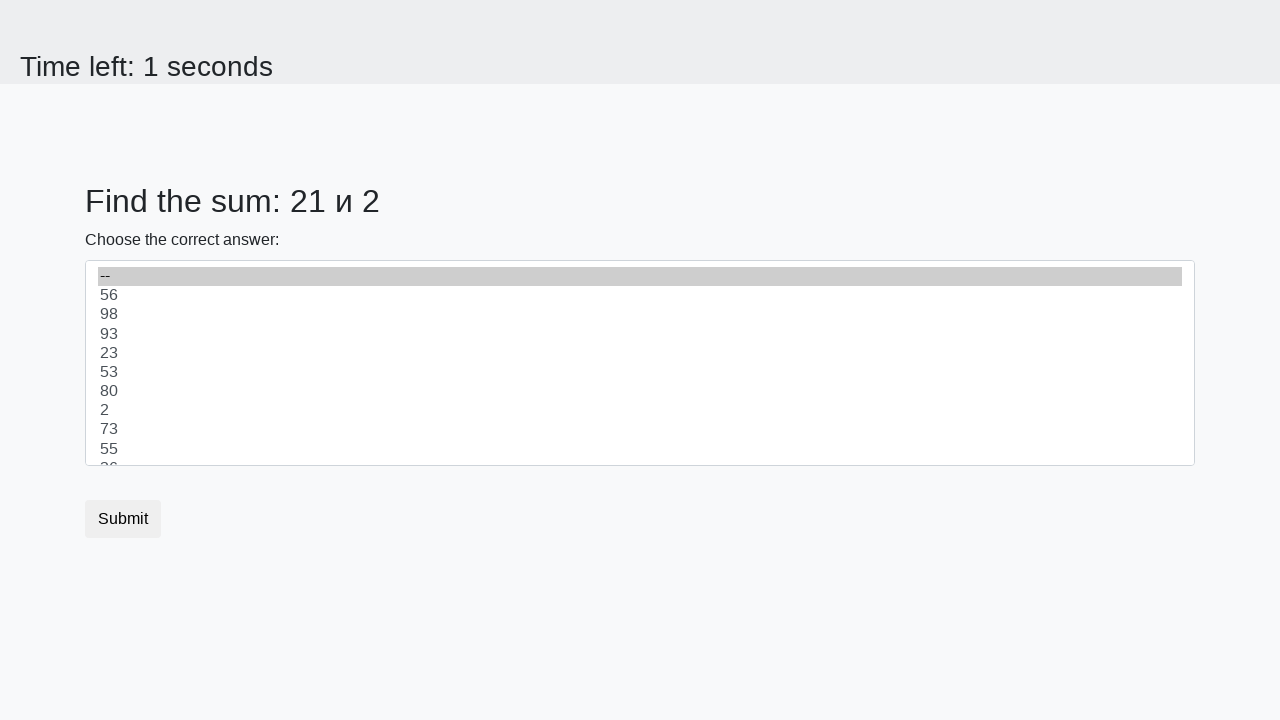